Navigates to Hacker News "newest" page and verifies the page loads successfully

Starting URL: https://news.ycombinator.com/newest

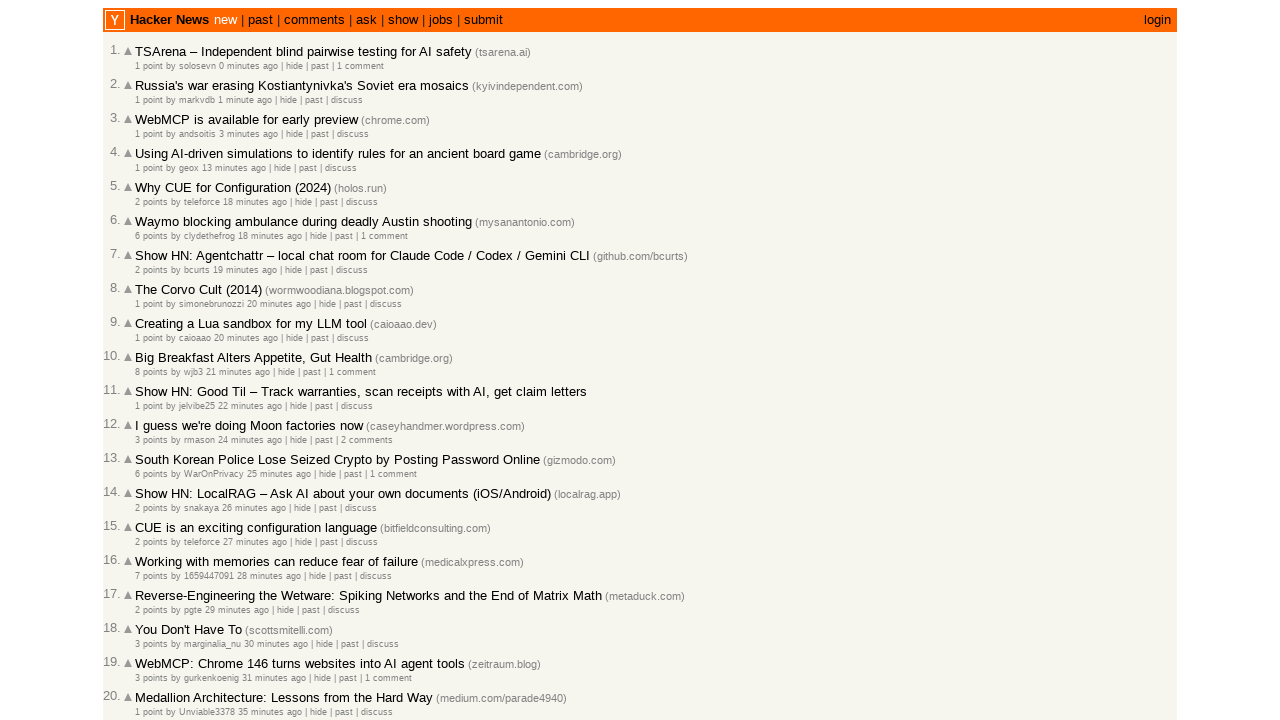

Navigated to Hacker News newest page
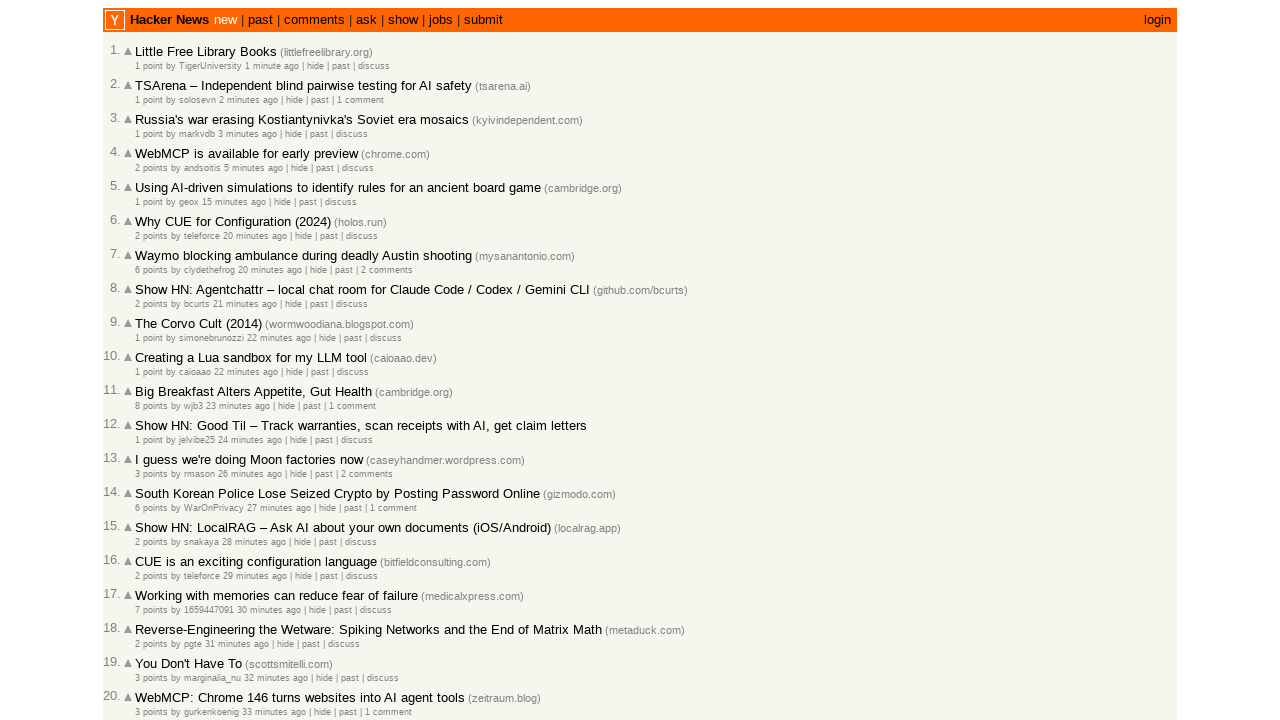

Page loaded successfully with articles displayed
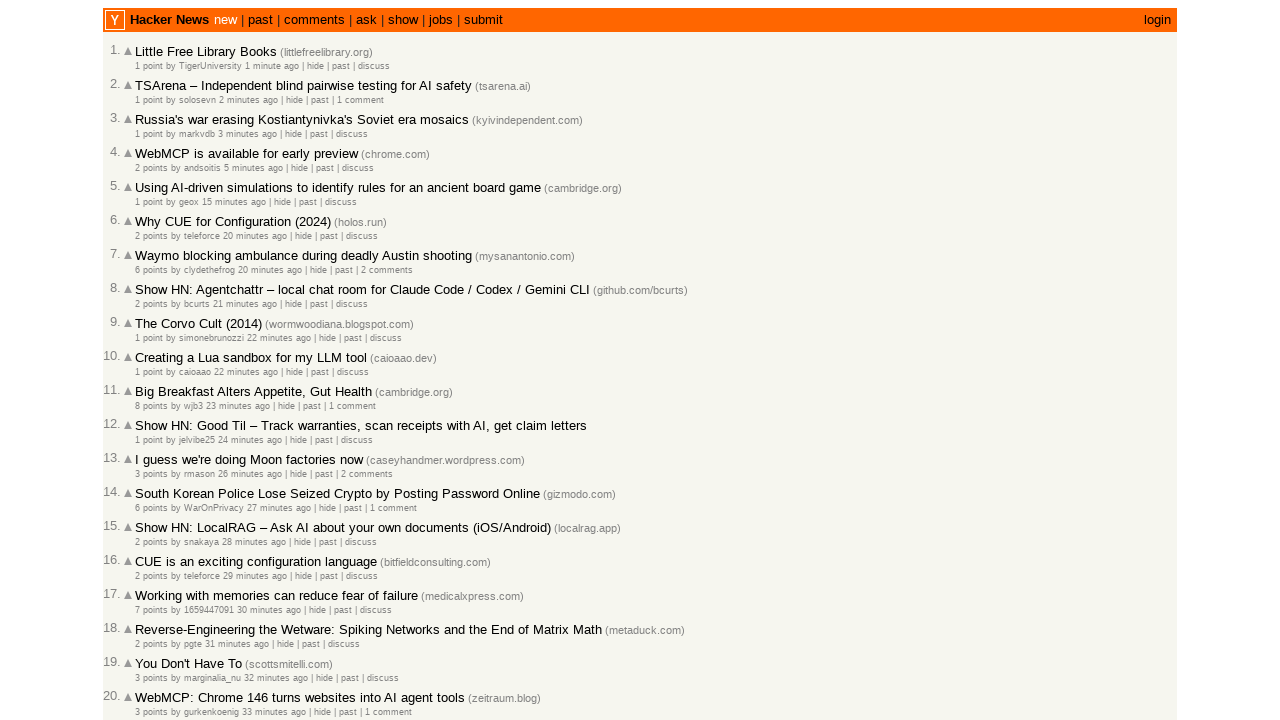

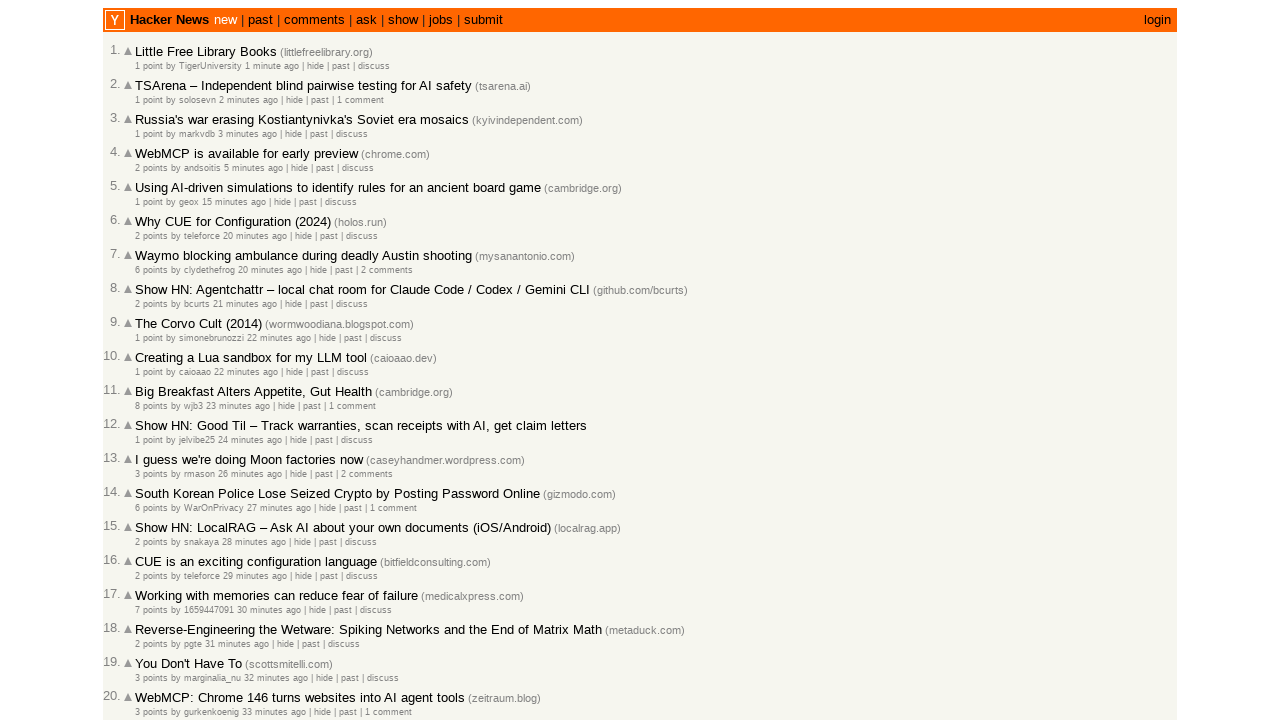